Tests the challenging DOM page by clicking on three different buttons

Starting URL: http://the-internet.herokuapp.com/

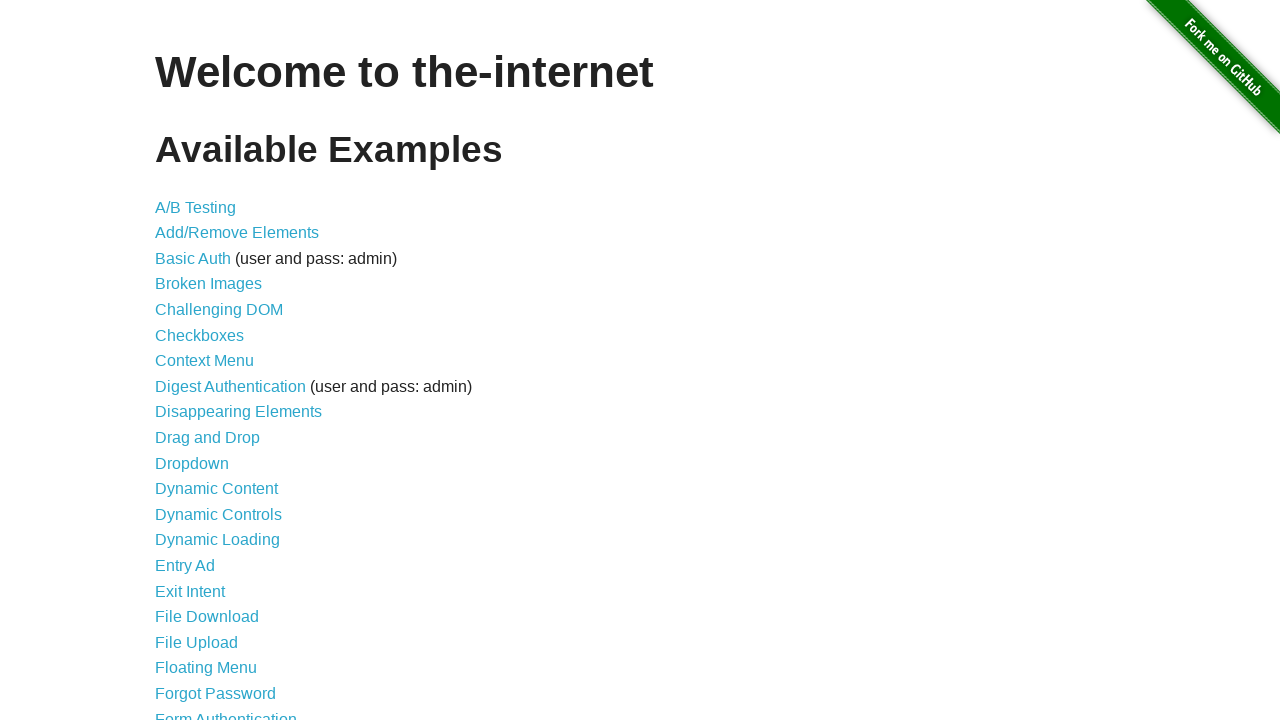

Clicked on Challenging DOM link at (219, 310) on a[href="/challenging_dom"]
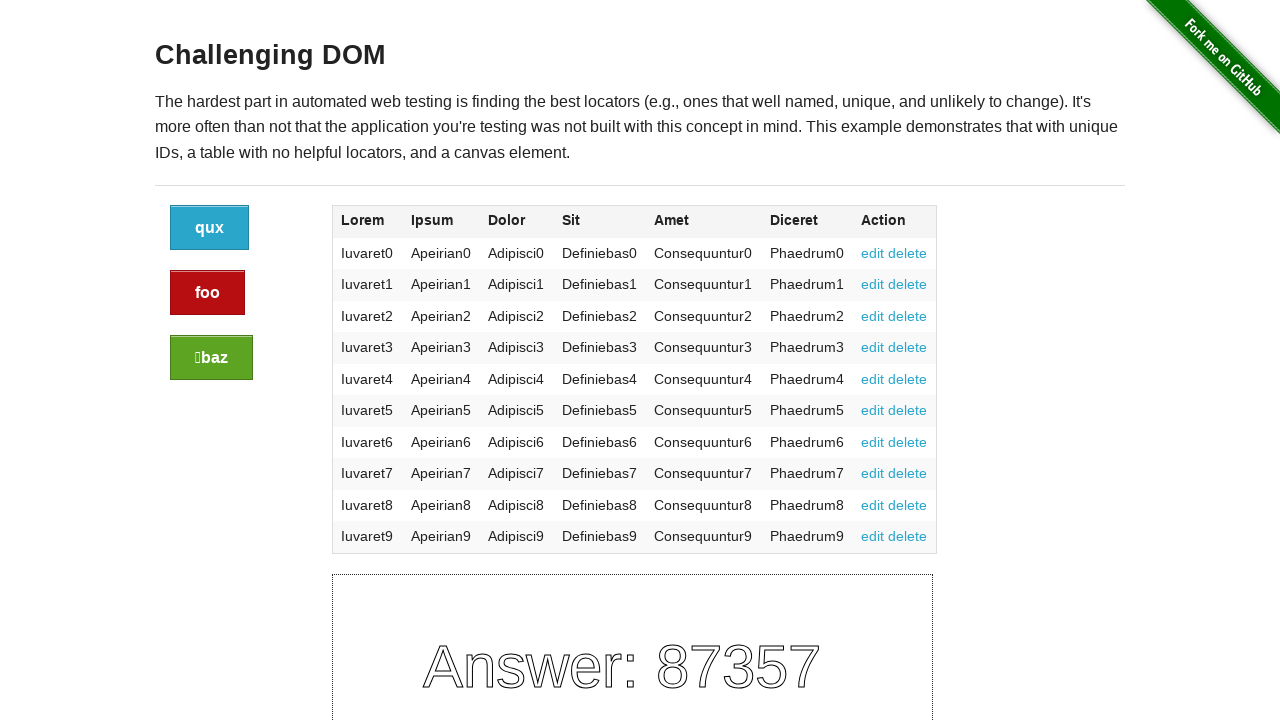

Clicked first button in challenging DOM at (210, 228) on .large-2 > :nth-child(1)
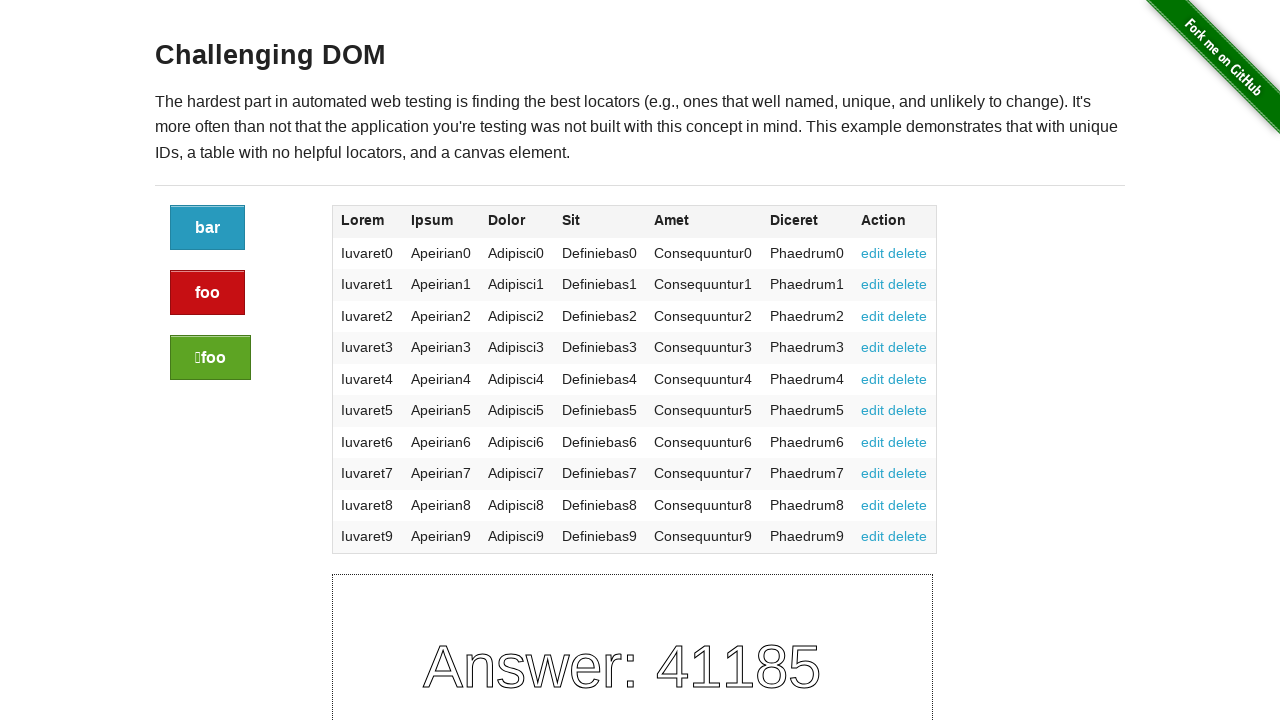

Clicked third button in challenging DOM at (208, 293) on .large-2 > :nth-child(3)
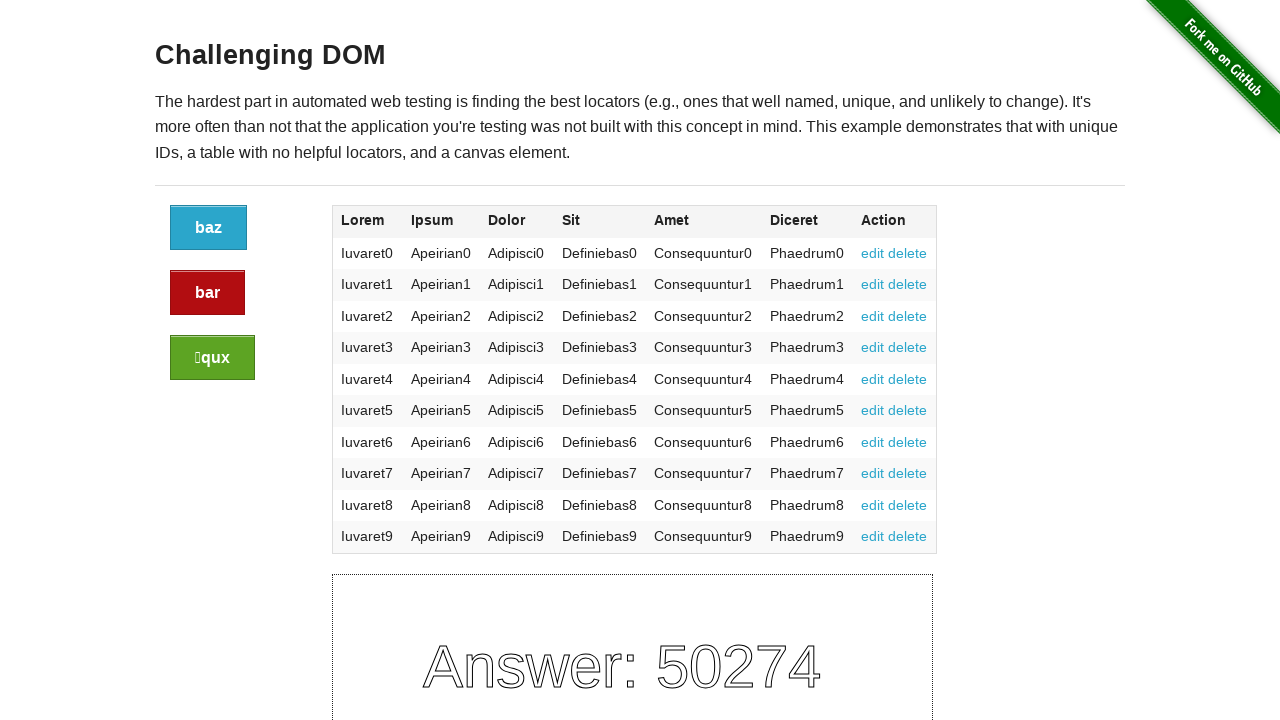

Clicked fifth button in challenging DOM at (212, 358) on .large-2 > :nth-child(5)
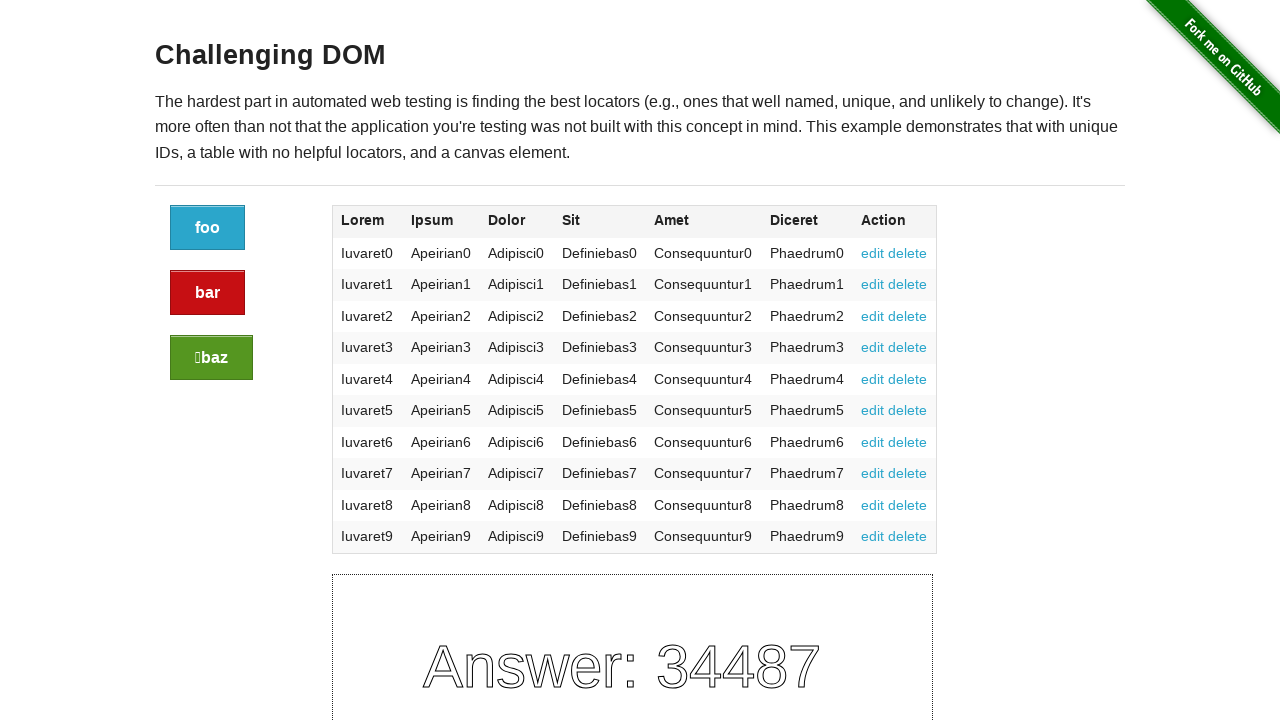

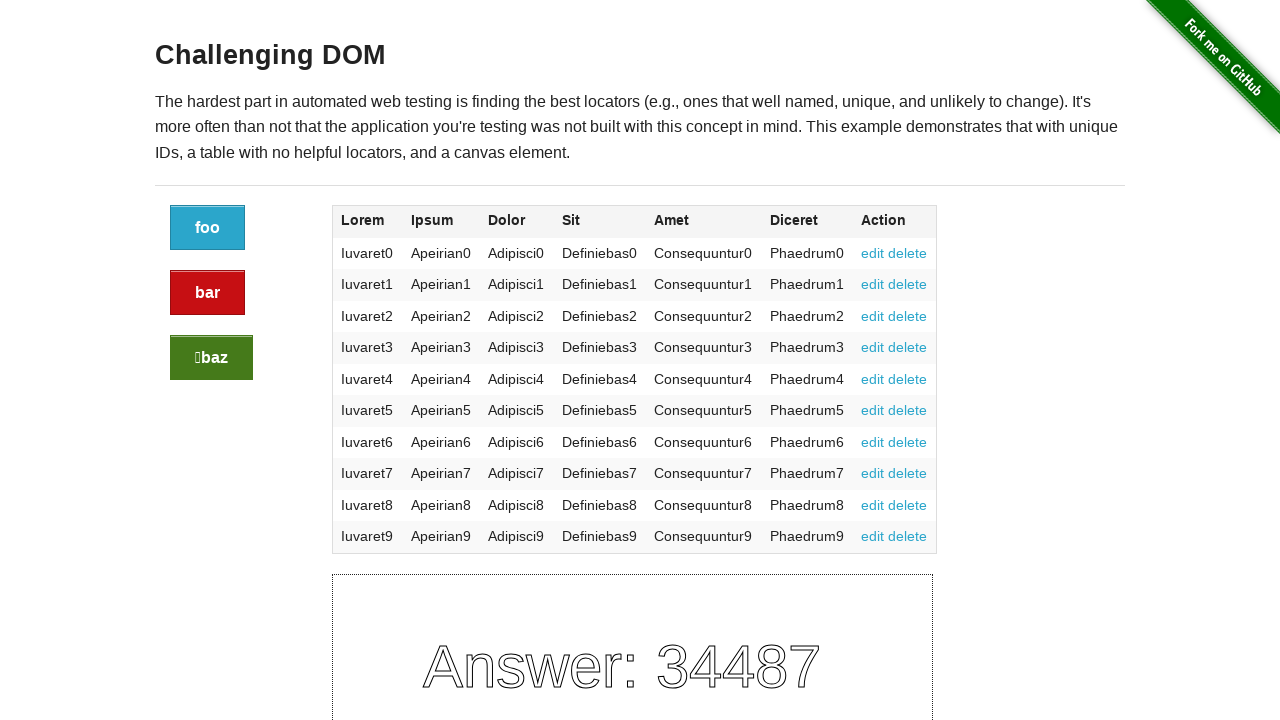